Tests a math calculation form by reading two numbers from the page, calculating their sum, selecting the result from a dropdown, and submitting the form

Starting URL: https://suninjuly.github.io/selects1.html

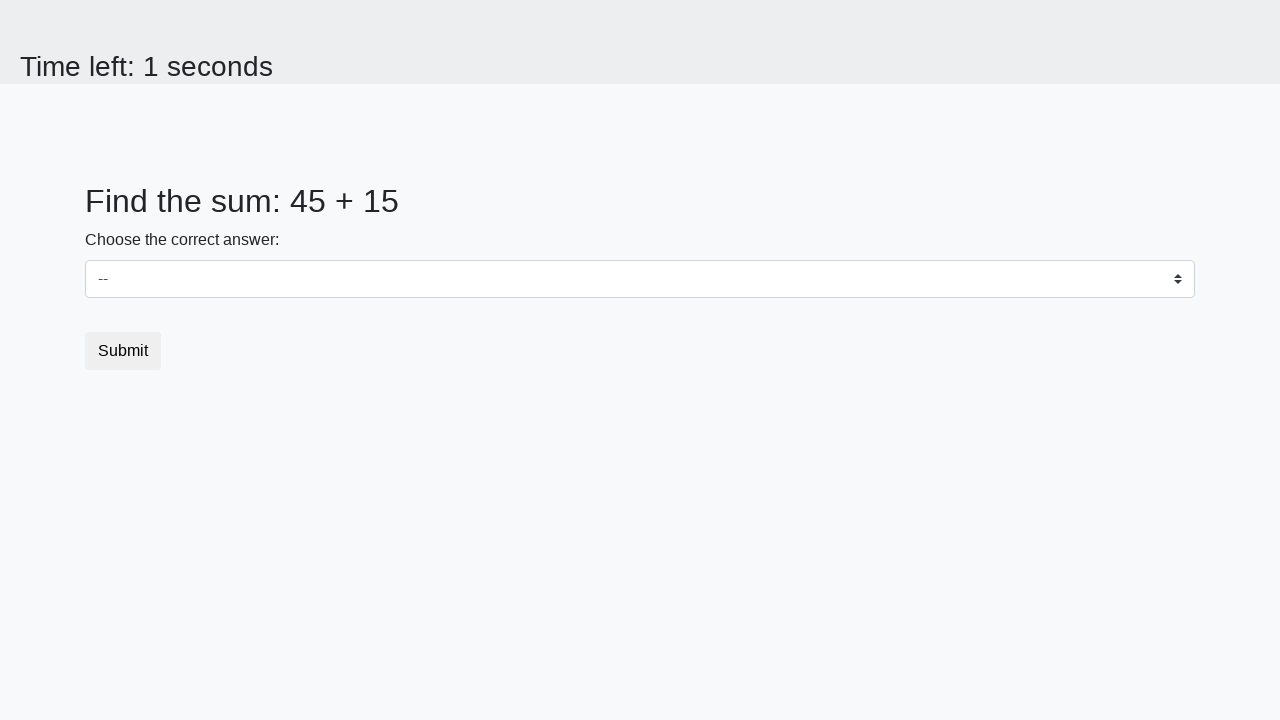

Located the first number element (#num1)
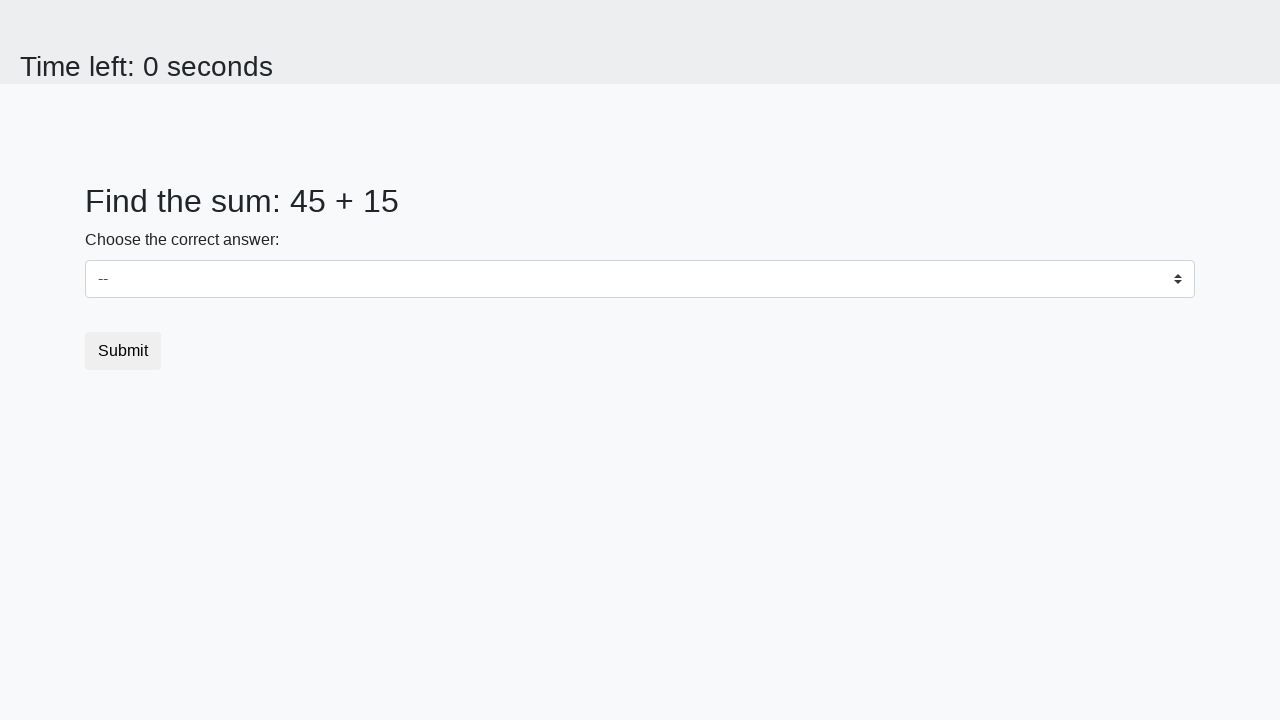

Located the second number element (#num2)
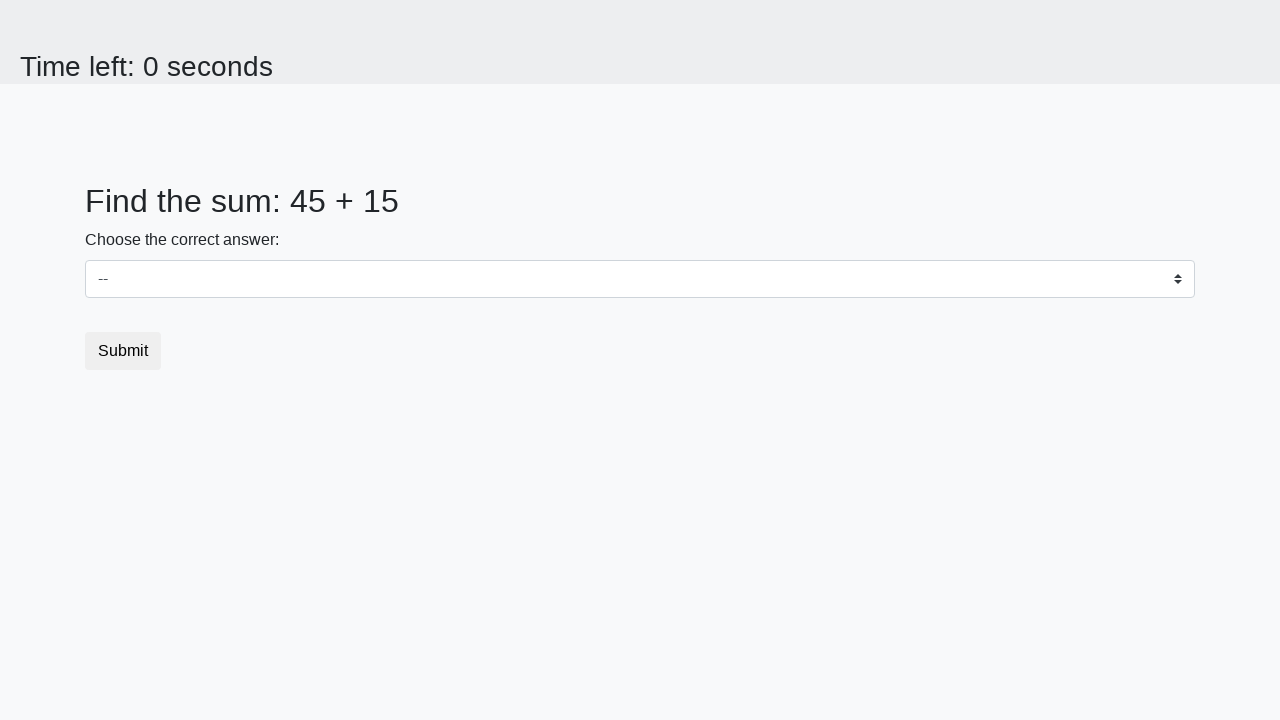

Extracted first number: 45
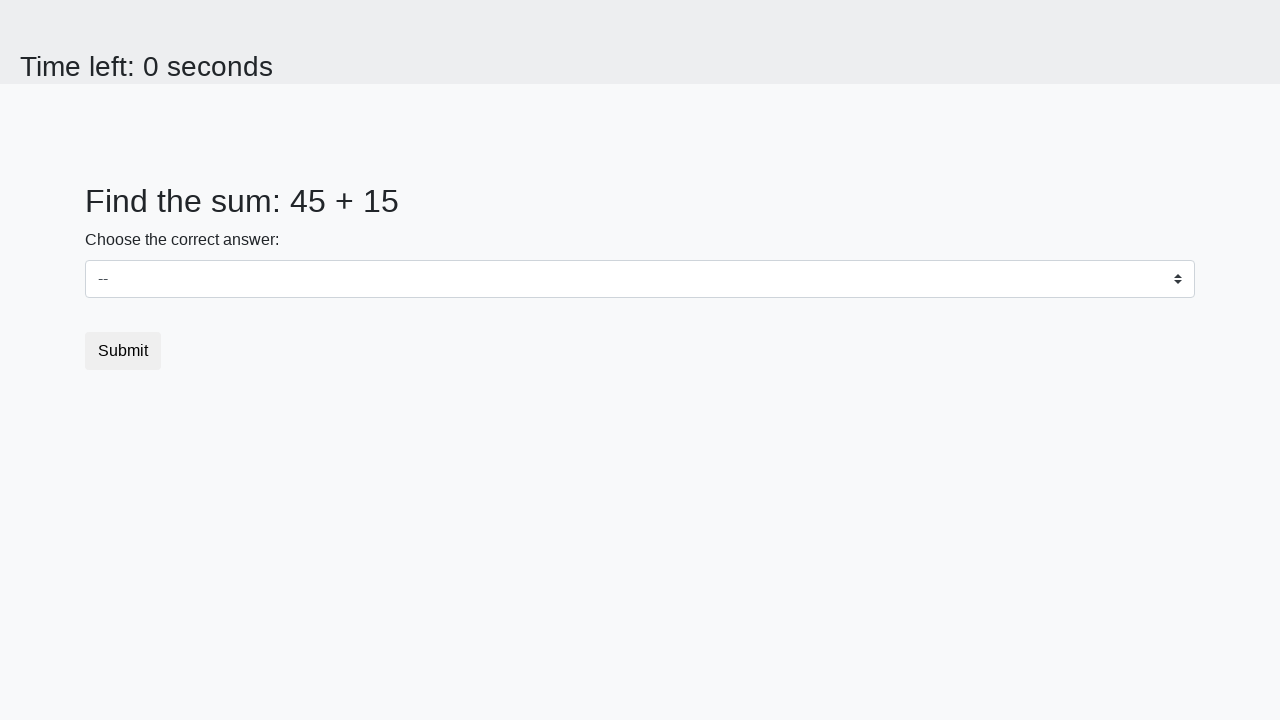

Extracted second number: 15
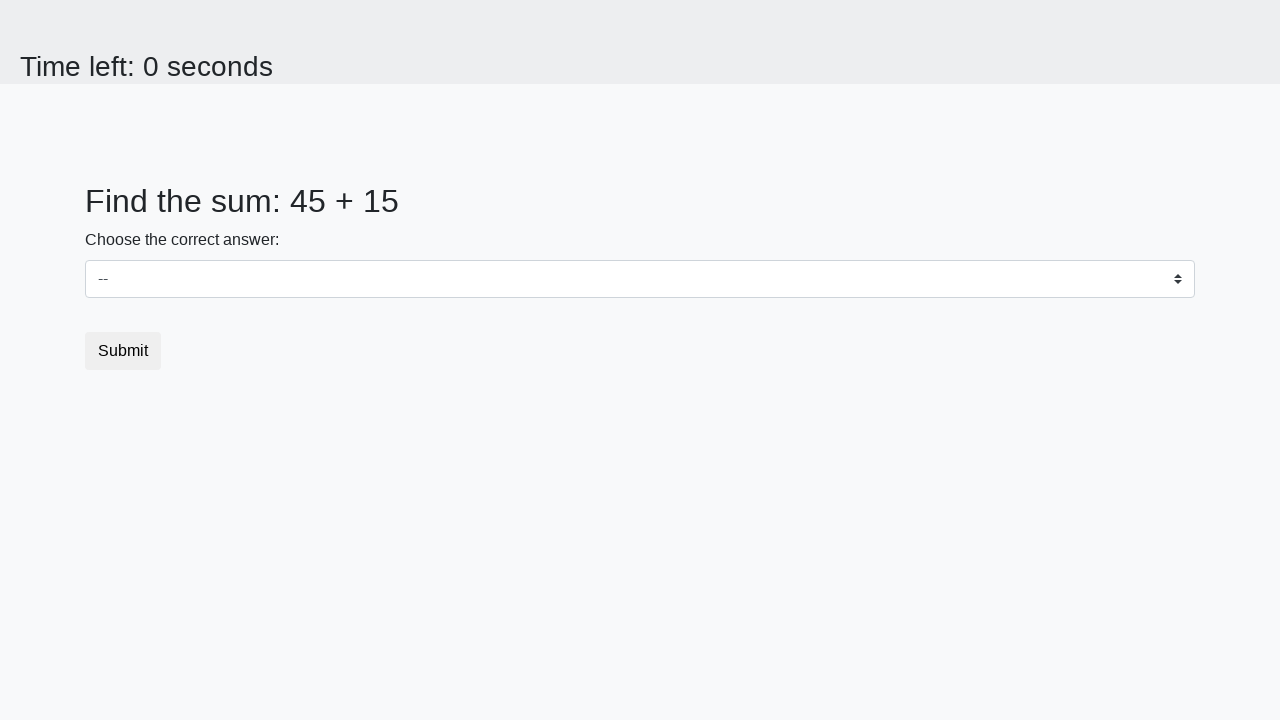

Calculated sum: 45 + 15 = 60
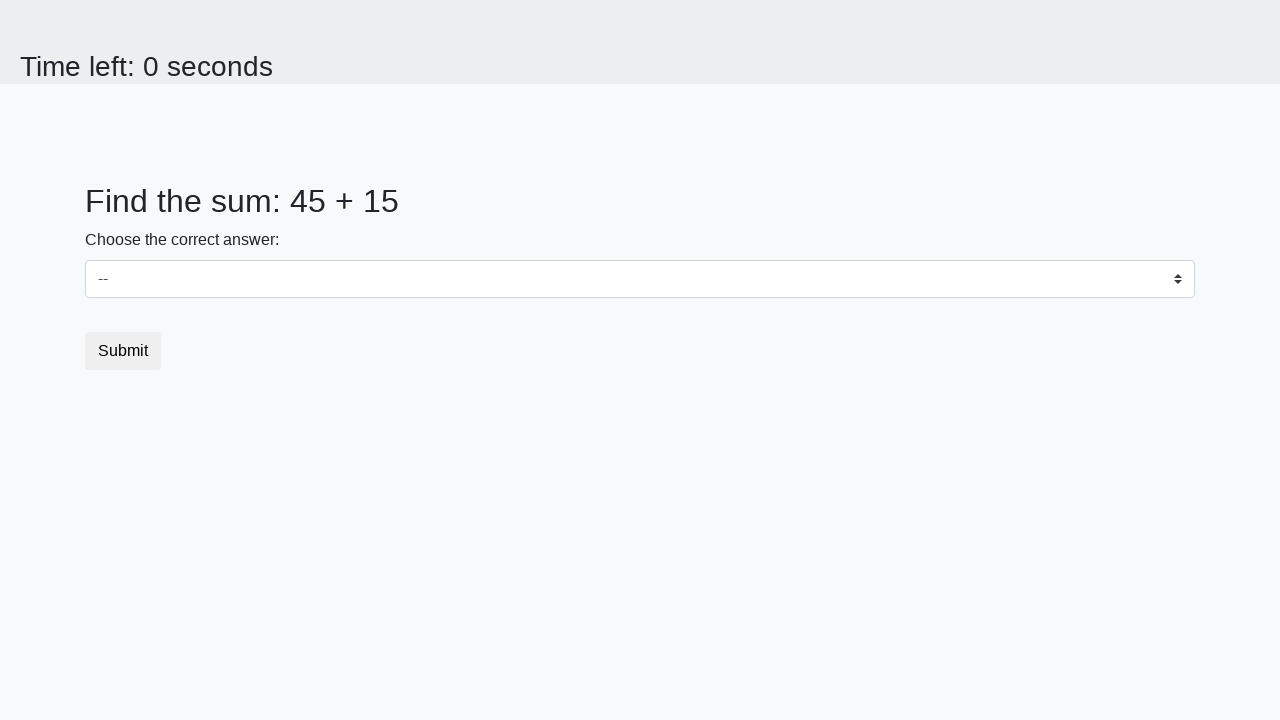

Selected calculated sum (60) from dropdown on #dropdown
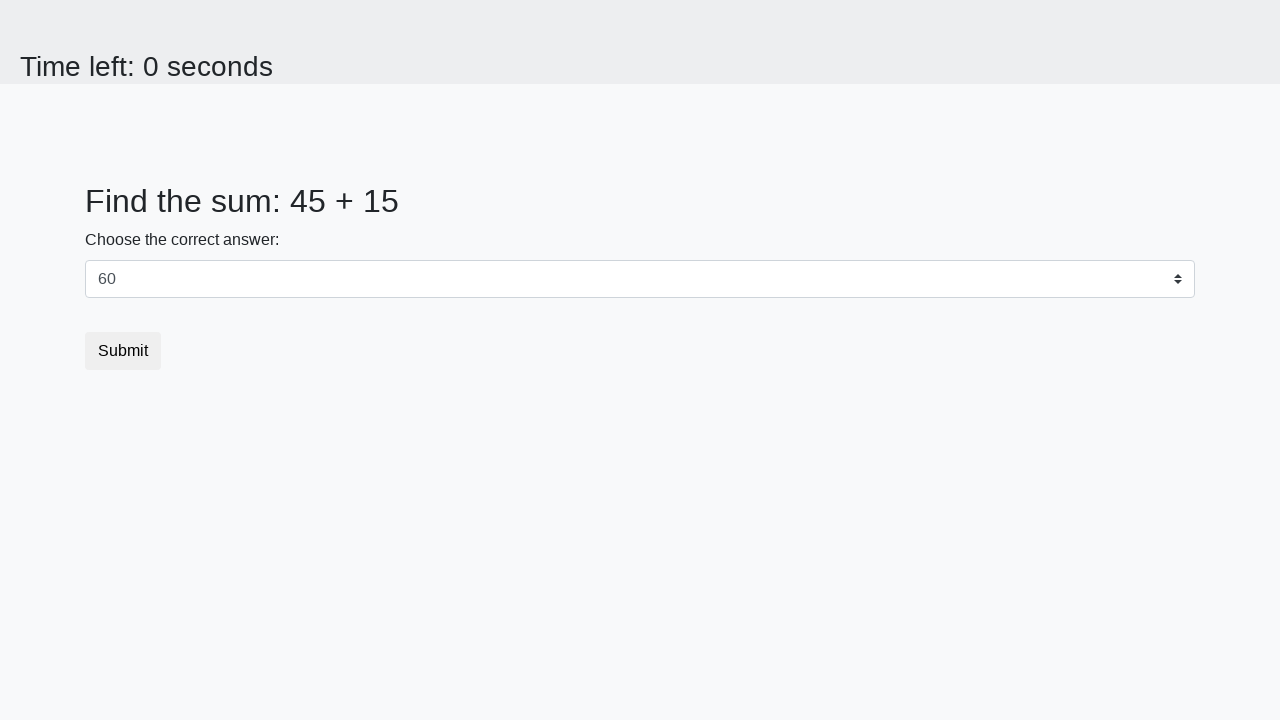

Clicked the submit button at (123, 351) on button.btn
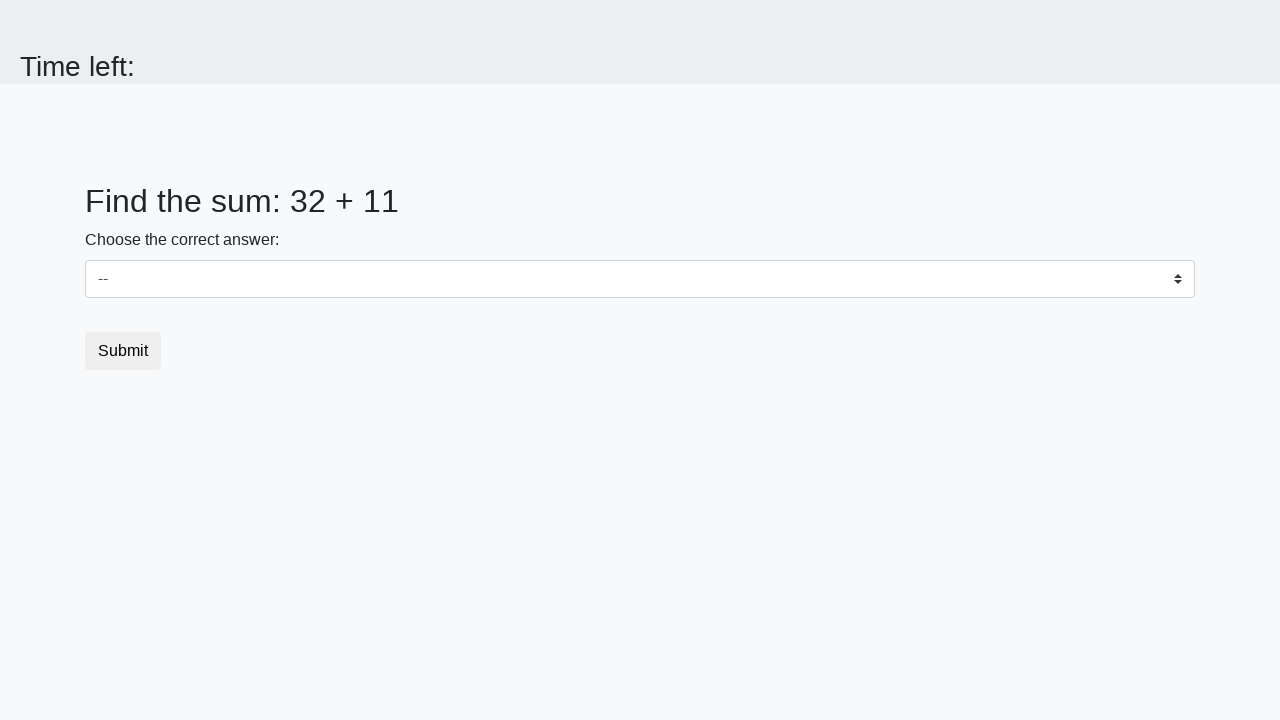

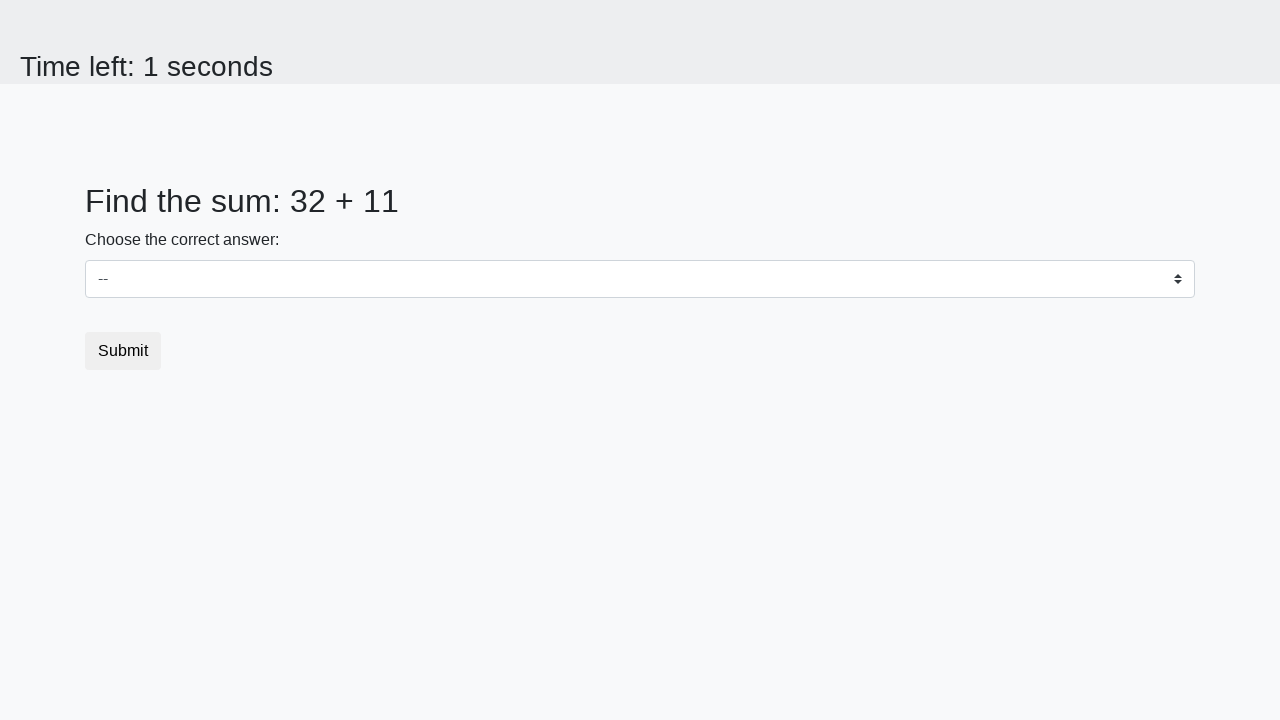